Tests that other controls (checkbox, label) are hidden when editing a todo item.

Starting URL: https://demo.playwright.dev/todomvc

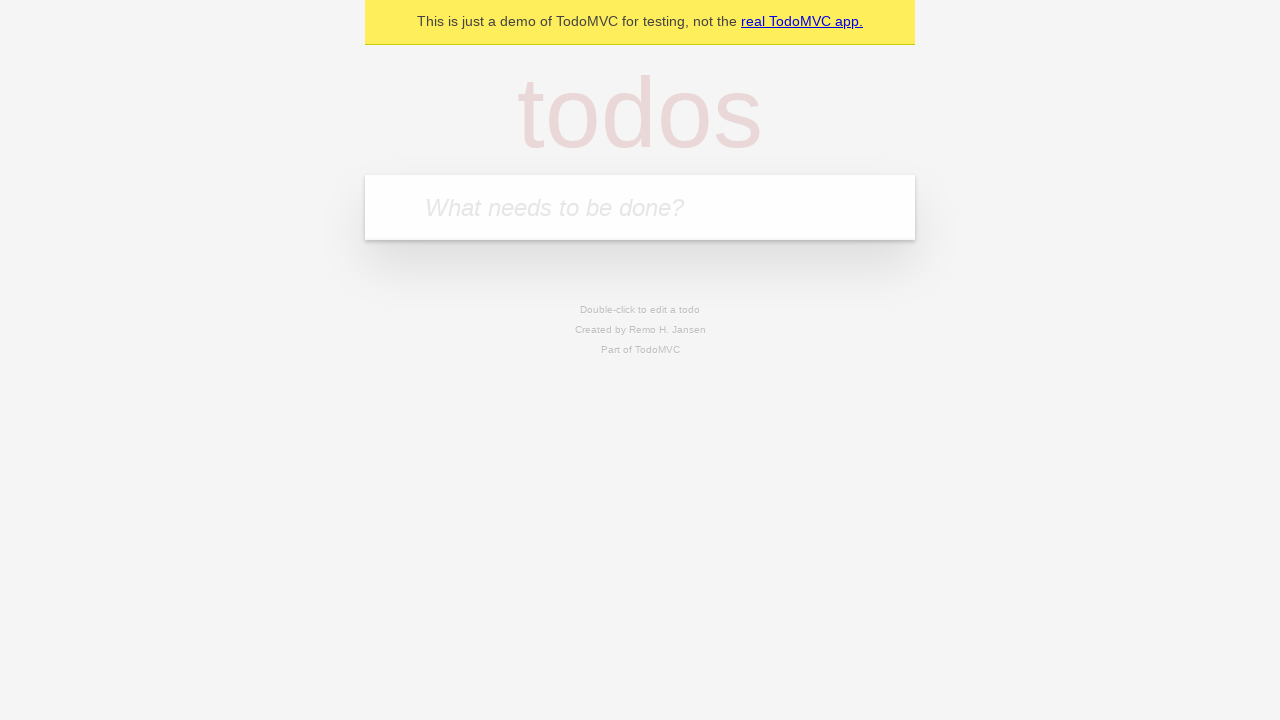

Filled input field with 'buy some cheese' on internal:attr=[placeholder="What needs to be done?"i]
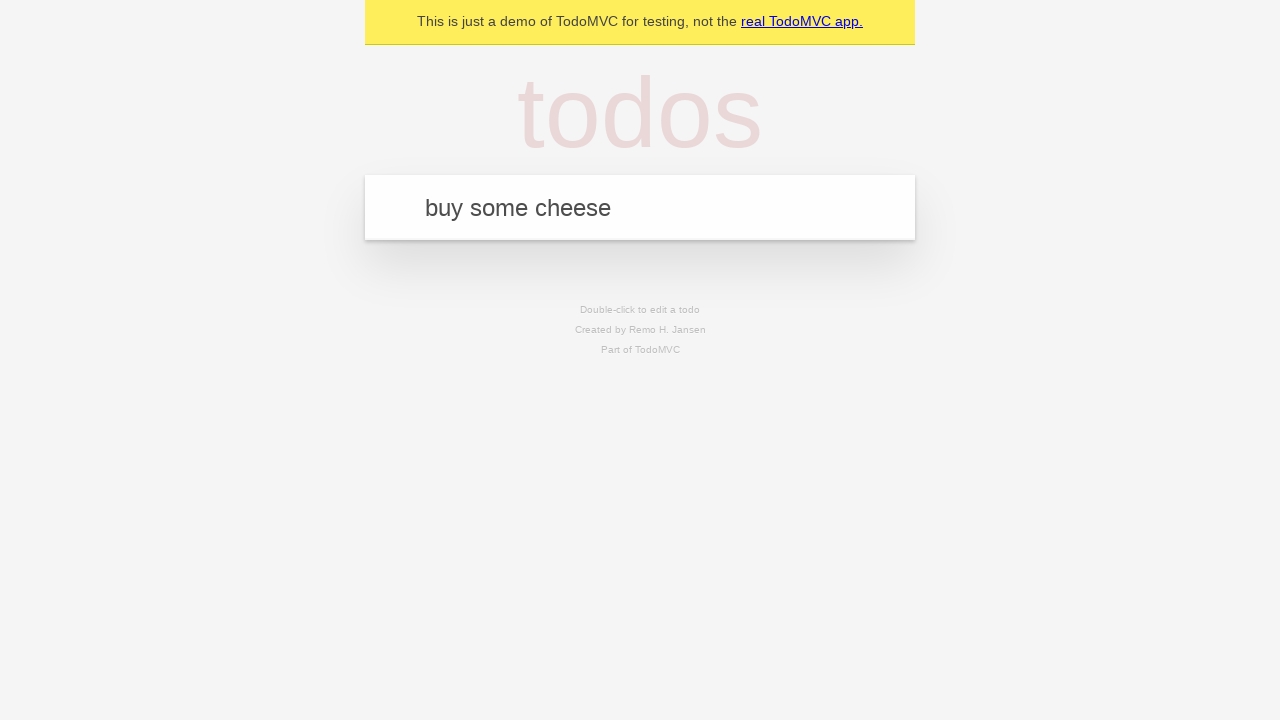

Pressed Enter to create first todo item on internal:attr=[placeholder="What needs to be done?"i]
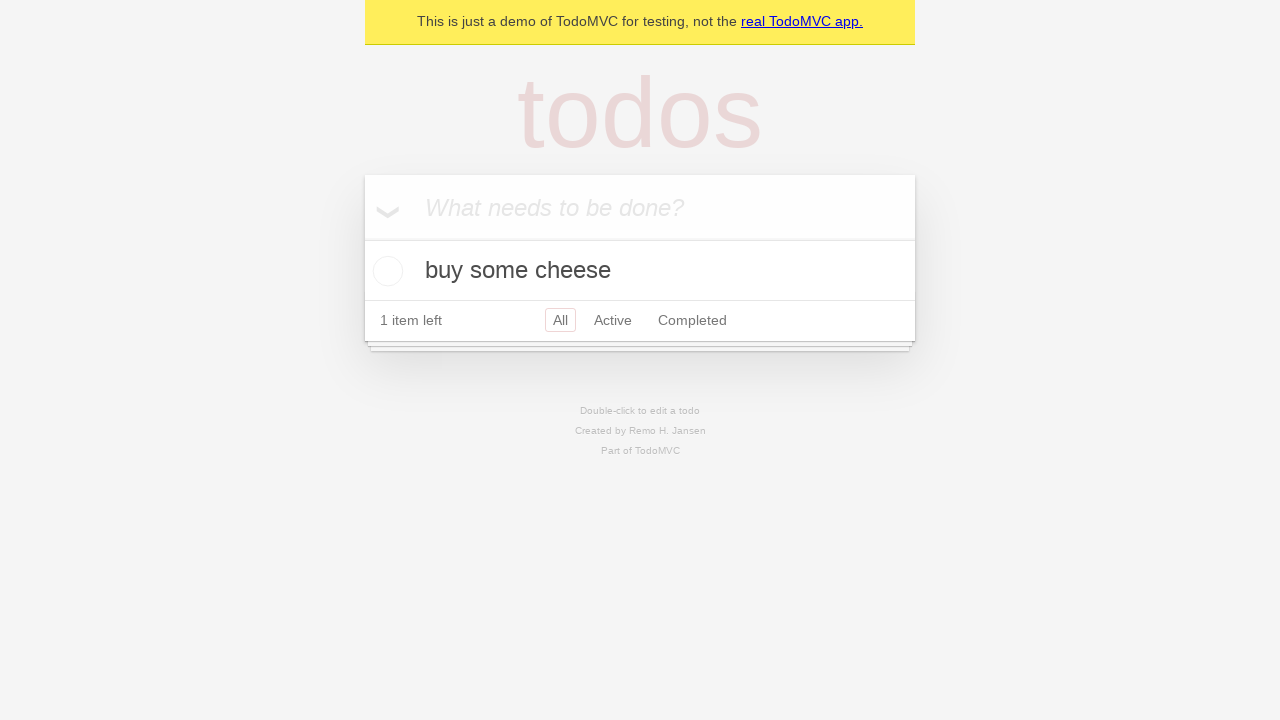

Filled input field with 'feed the cat' on internal:attr=[placeholder="What needs to be done?"i]
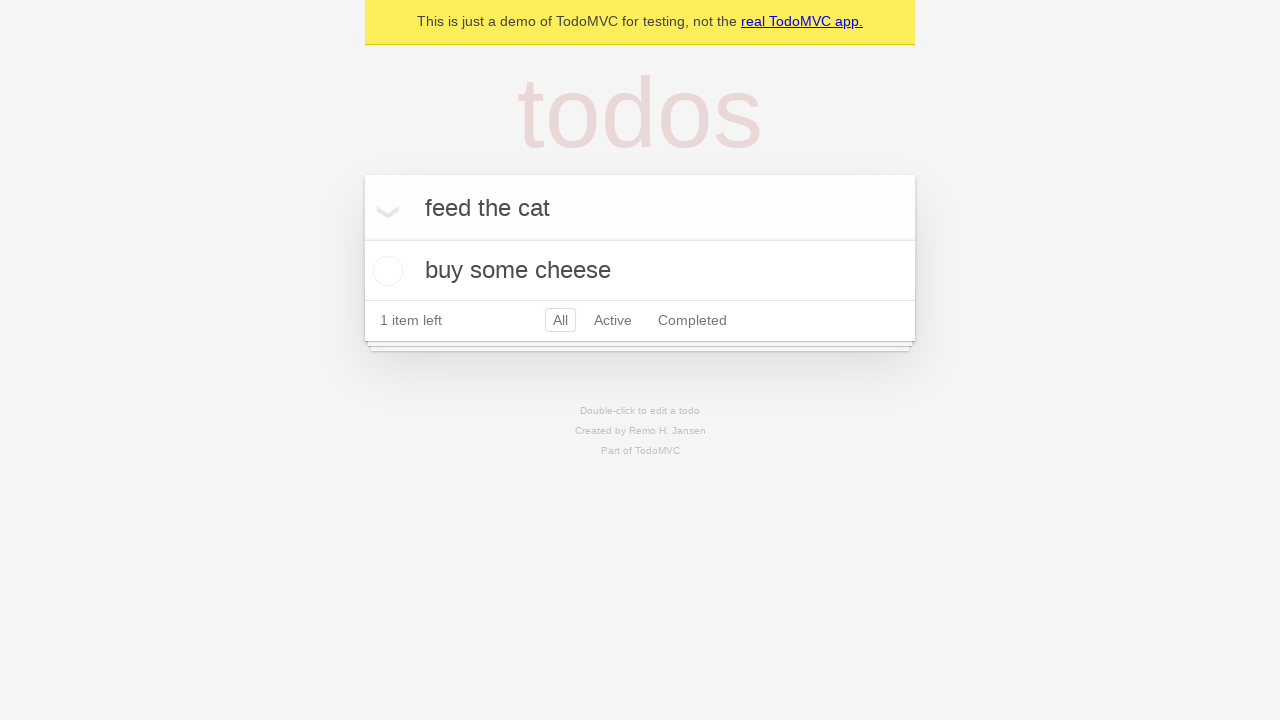

Pressed Enter to create second todo item on internal:attr=[placeholder="What needs to be done?"i]
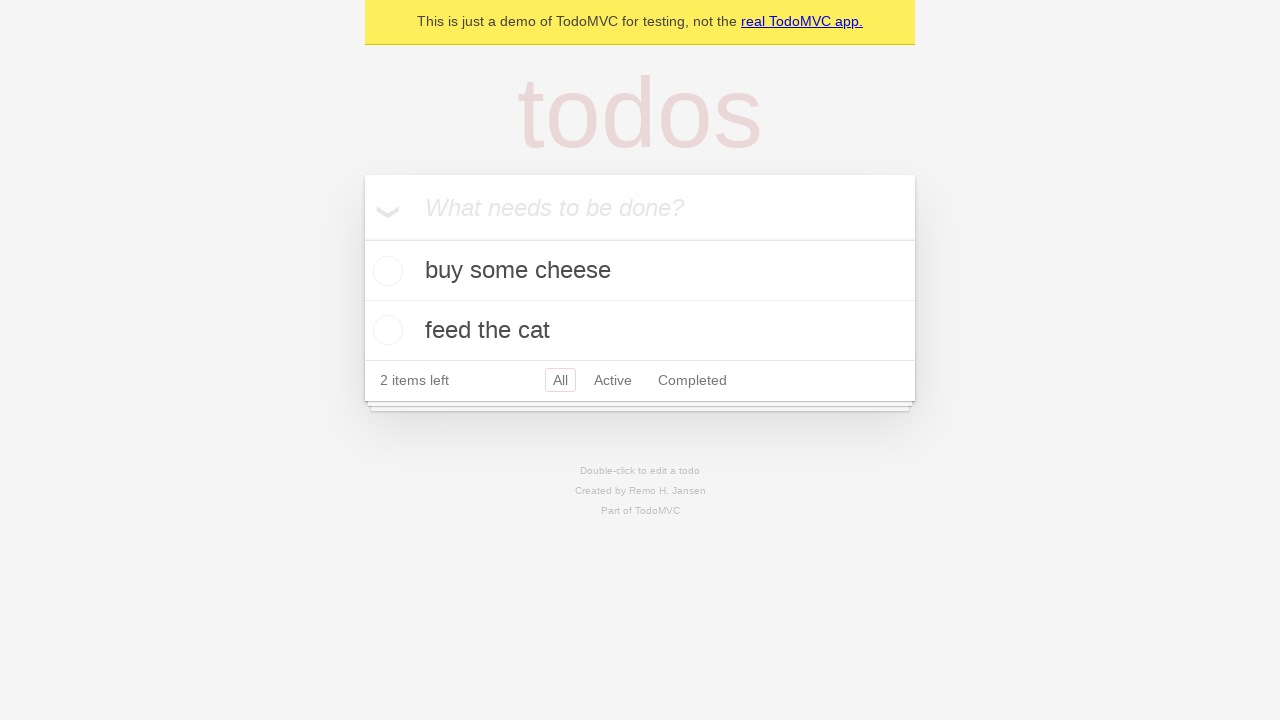

Filled input field with 'book a doctors appointment' on internal:attr=[placeholder="What needs to be done?"i]
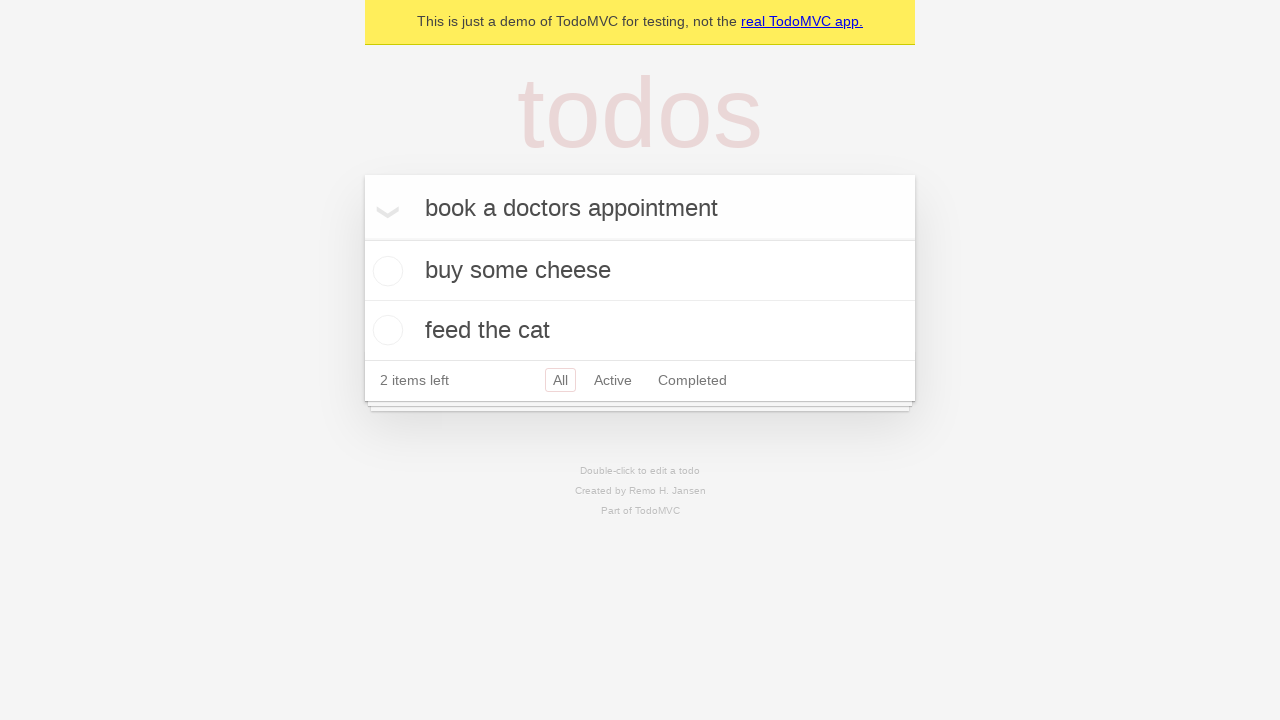

Pressed Enter to create third todo item on internal:attr=[placeholder="What needs to be done?"i]
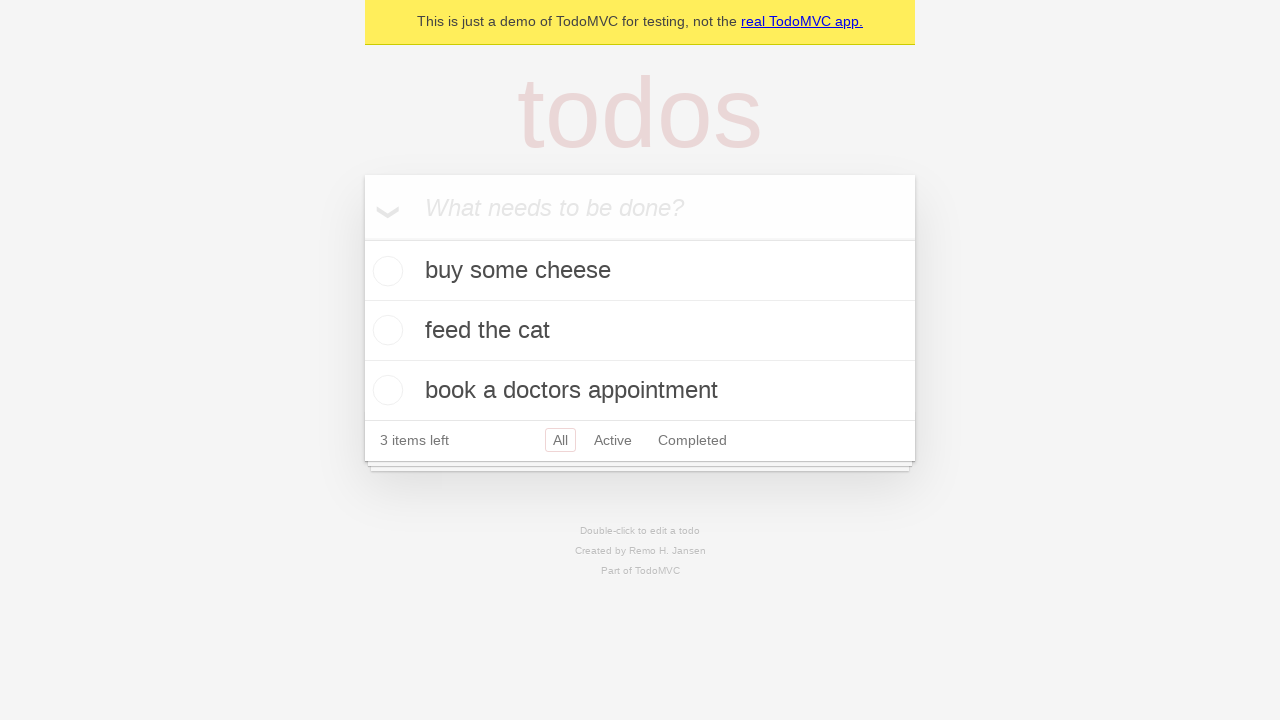

Double-clicked second todo item to enter edit mode at (640, 331) on internal:testid=[data-testid="todo-item"s] >> nth=1
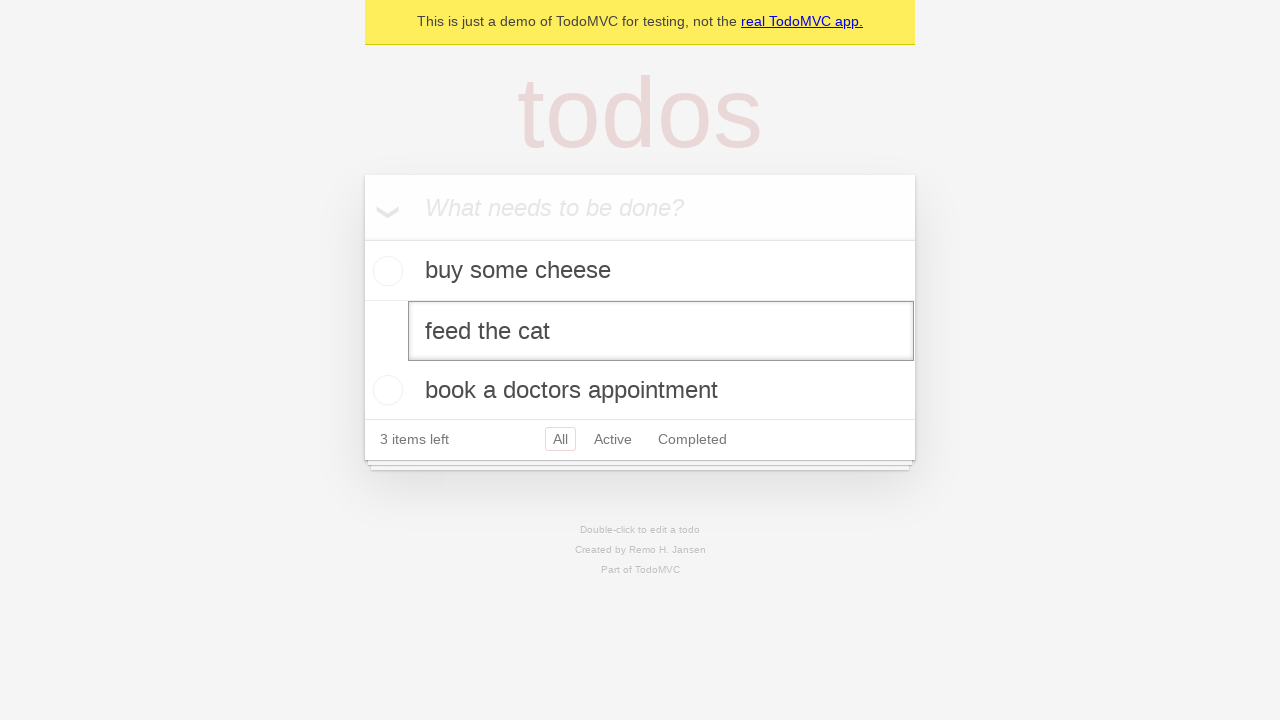

Edit textbox appeared for second todo item
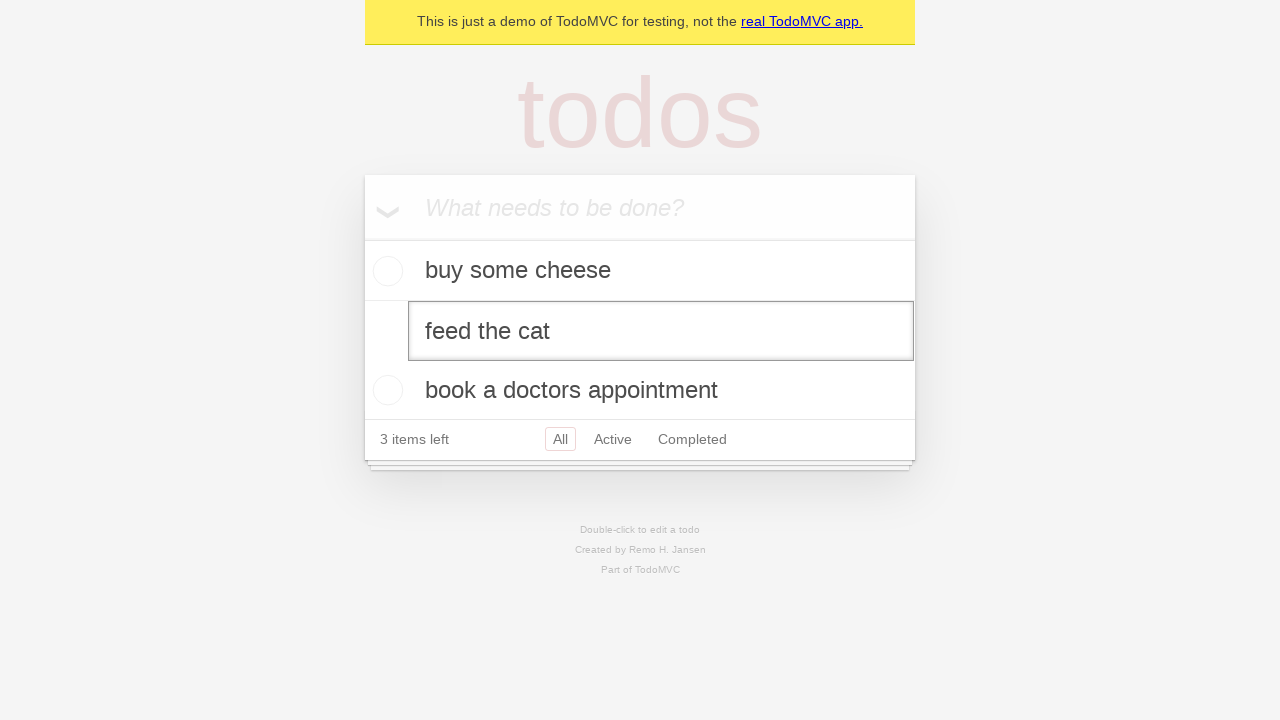

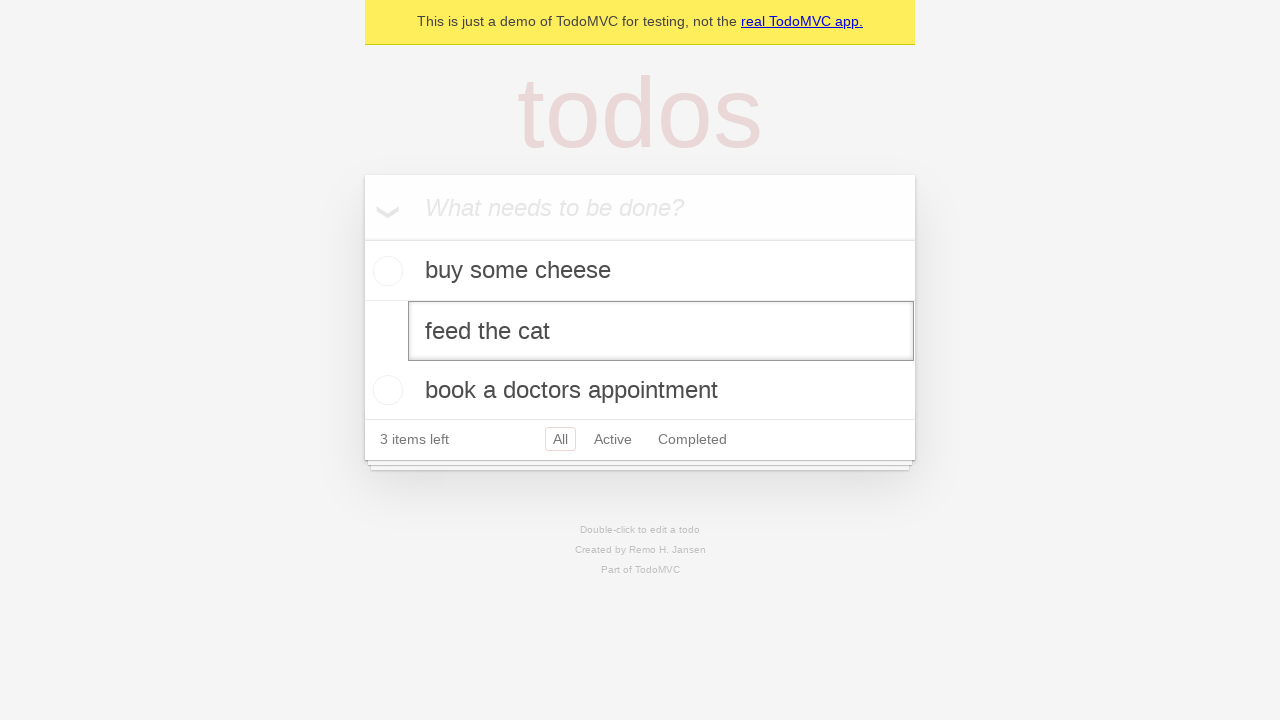